Tests browser window/tab switching functionality by clicking a button that opens a new tab, then switching focus to the newly opened tab.

Starting URL: https://formy-project.herokuapp.com/switch-window

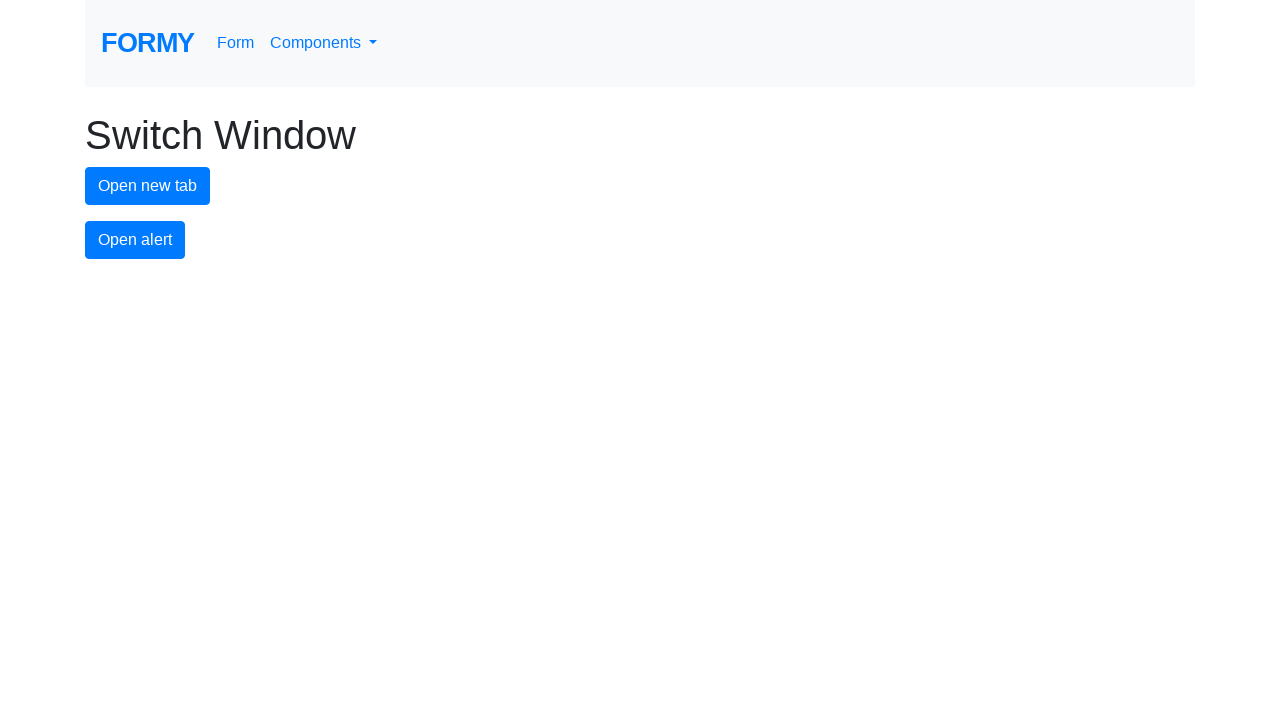

Clicked button to open new tab at (148, 186) on #new-tab-button
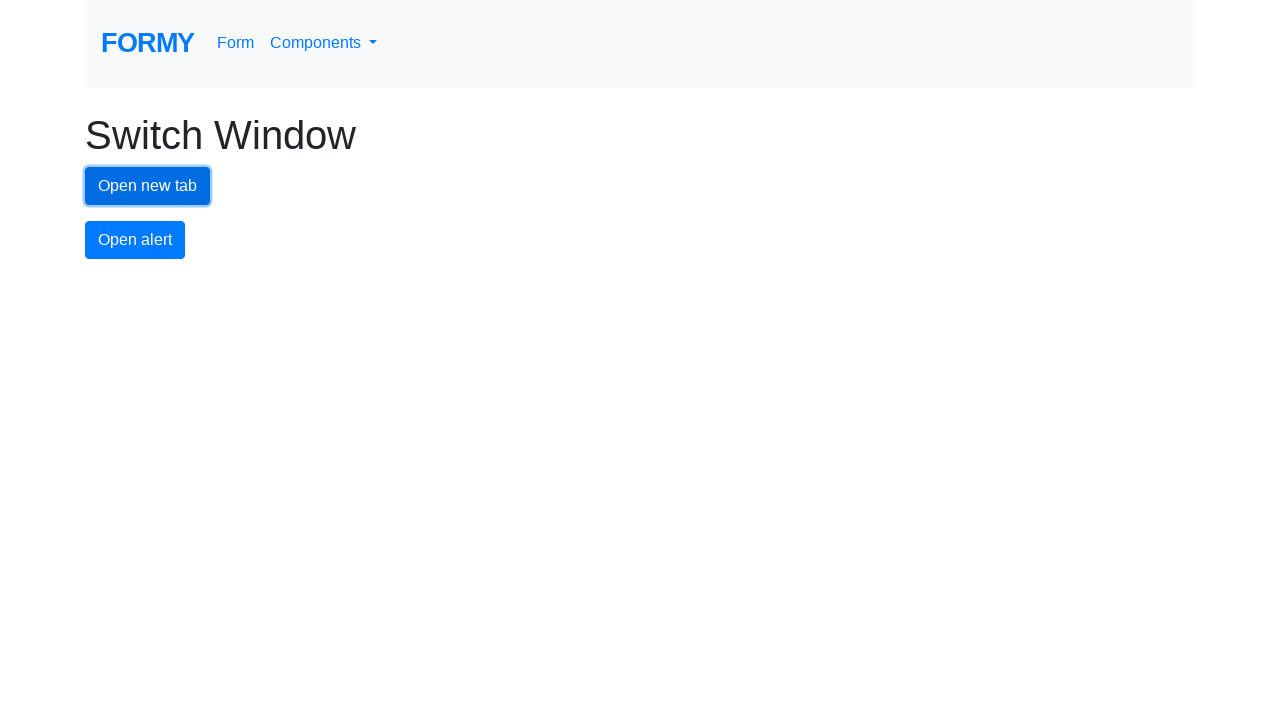

Waited for new tab to open
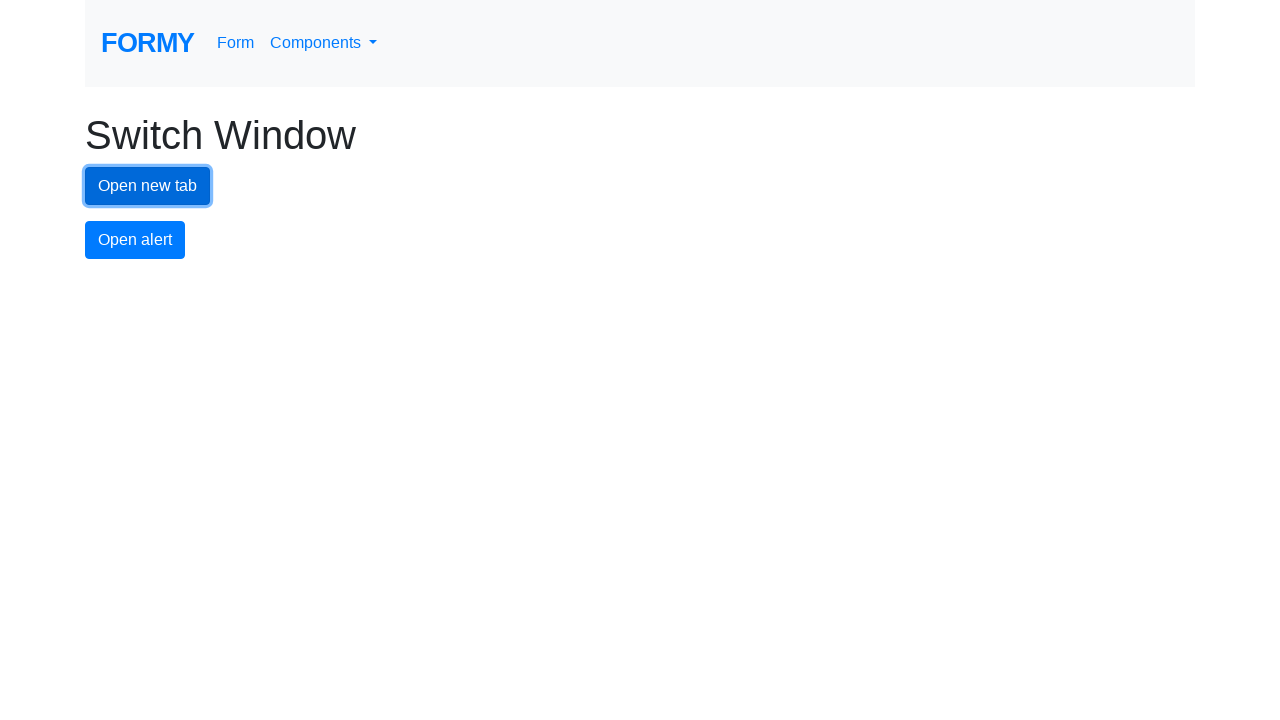

Retrieved all pages from browser context
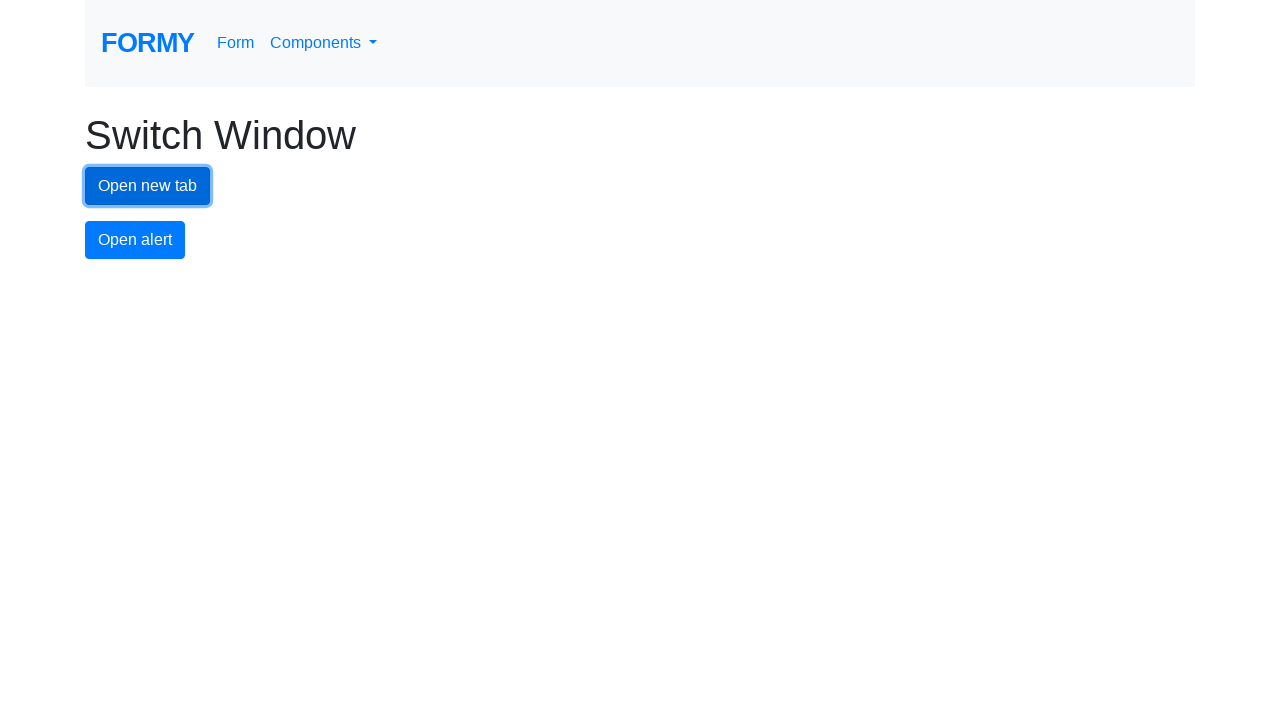

Identified newly opened tab
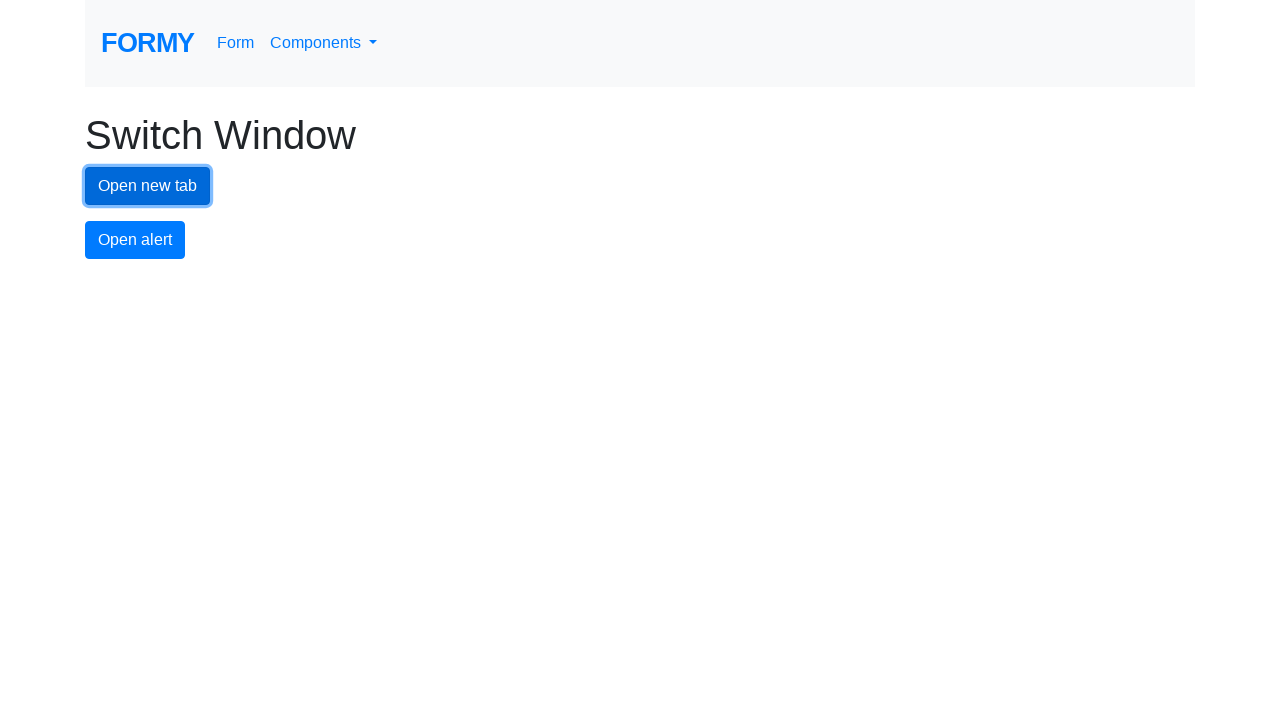

Switched focus to newly opened tab
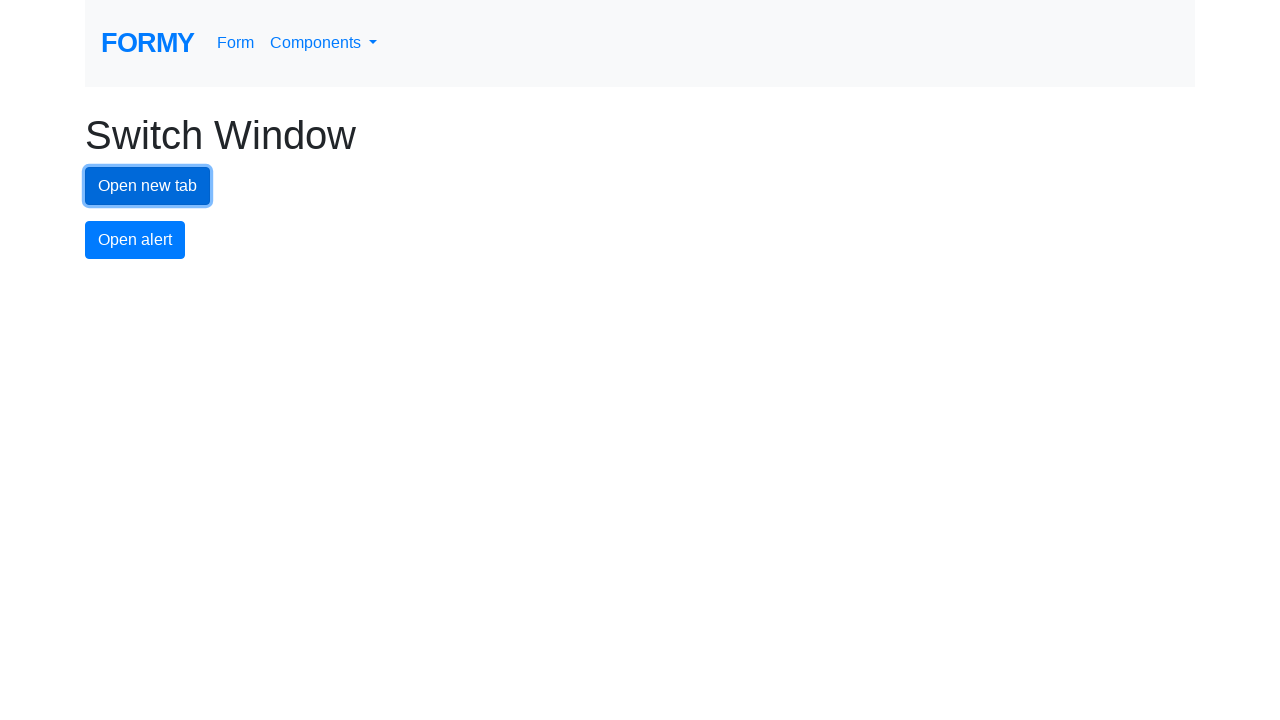

New tab loaded successfully (DOM content ready)
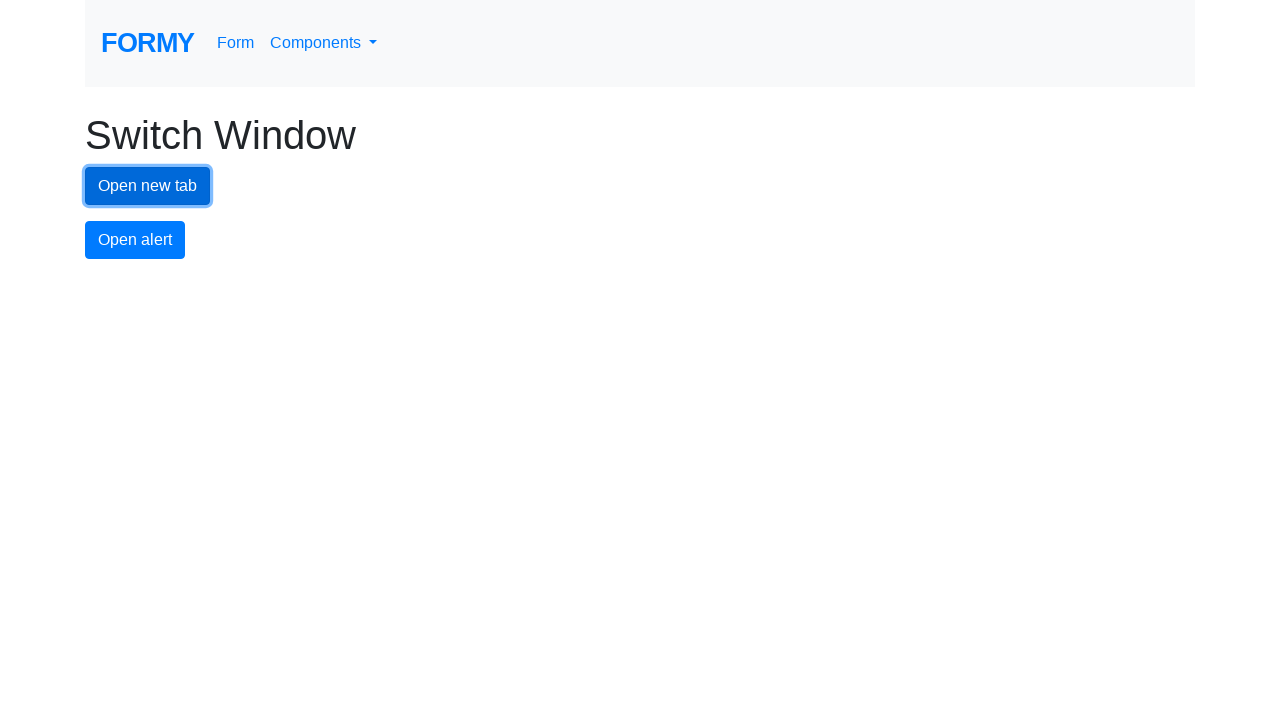

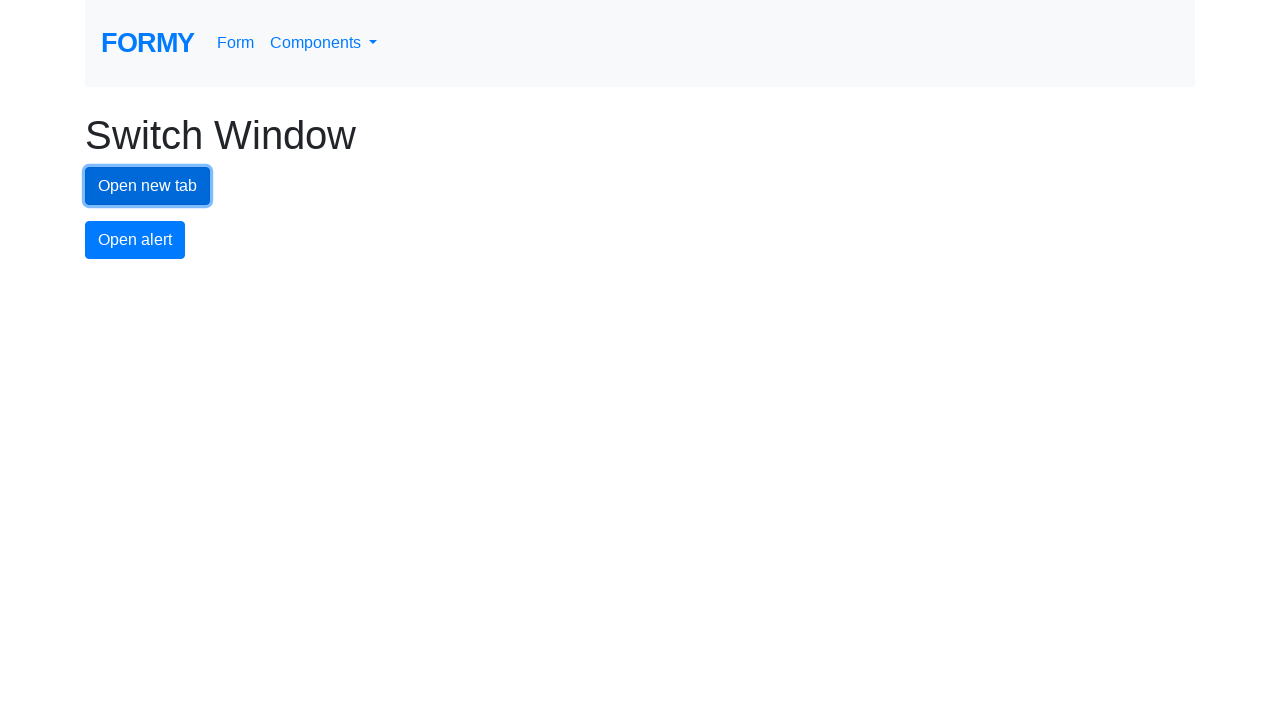